Clicks the back button and verifies navigation to the registration page (index.html)

Starting URL: https://tc-1-final-parte1.vercel.app/tabelaCadastro.html

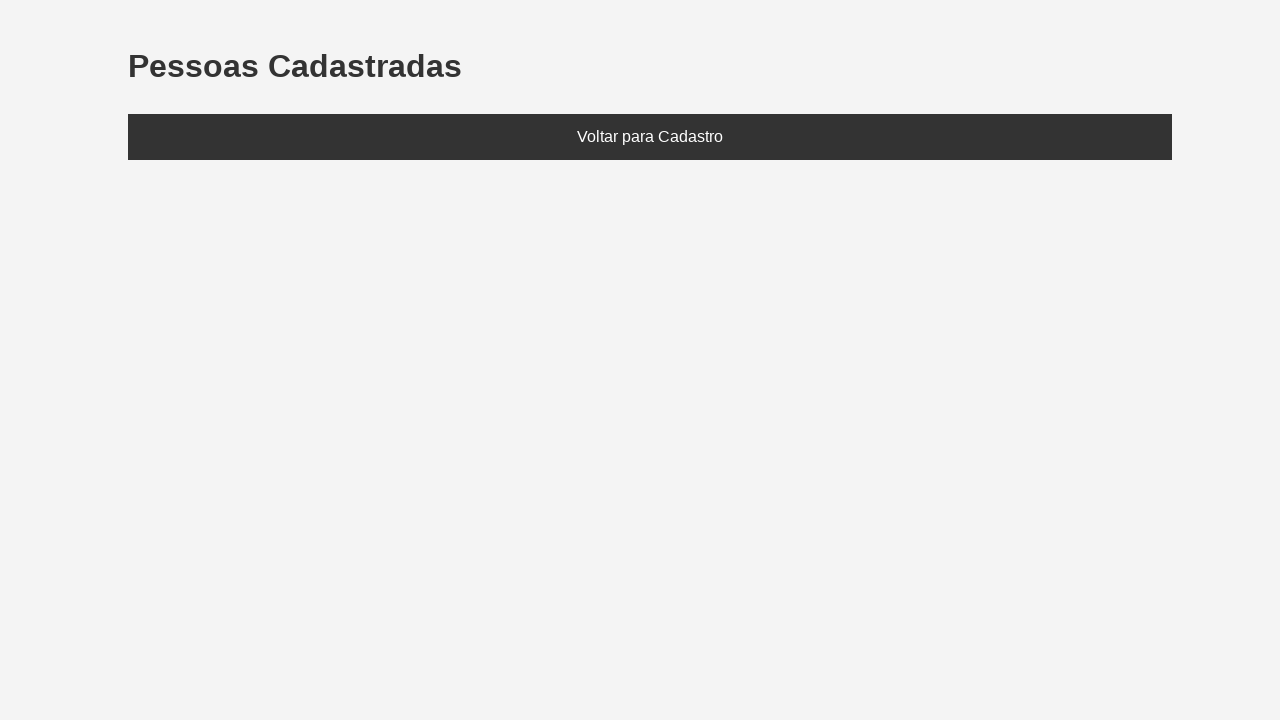

Clicked the back button to return to registration page at (650, 137) on button:has-text('Voltar'), a:has-text('Voltar'), #voltarCadastro >> nth=0
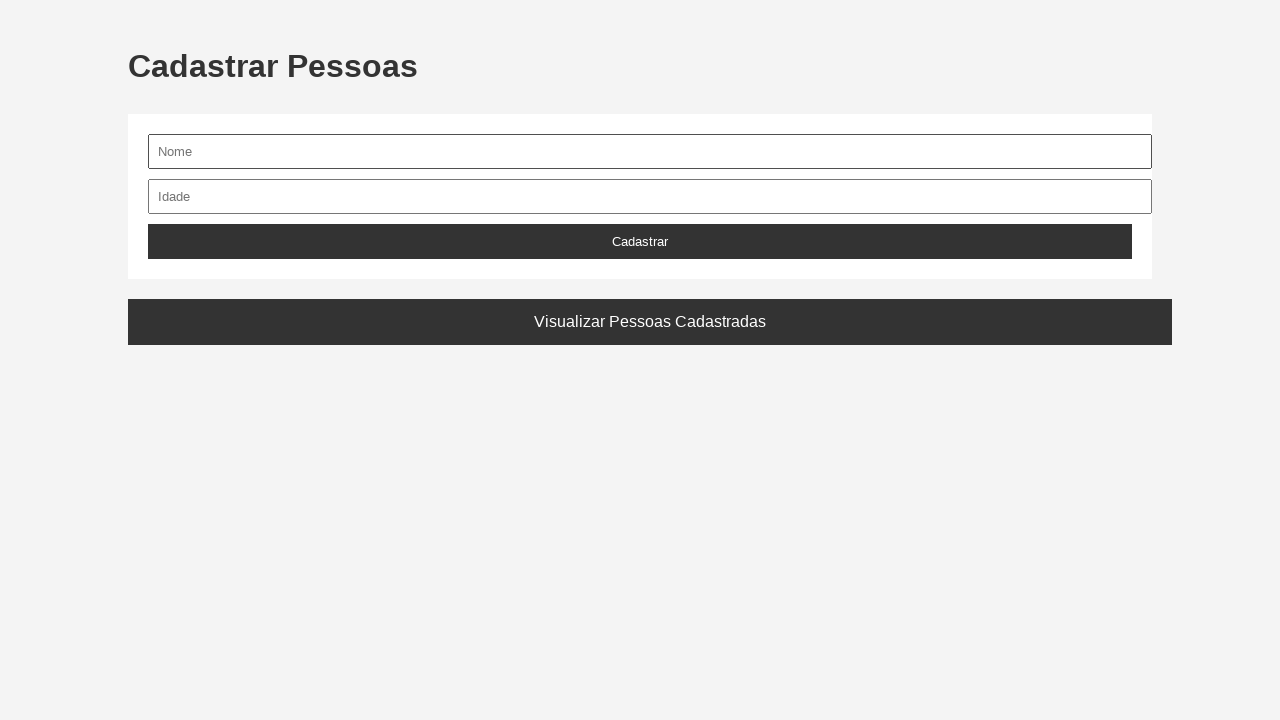

Page navigation completed and network idle state reached
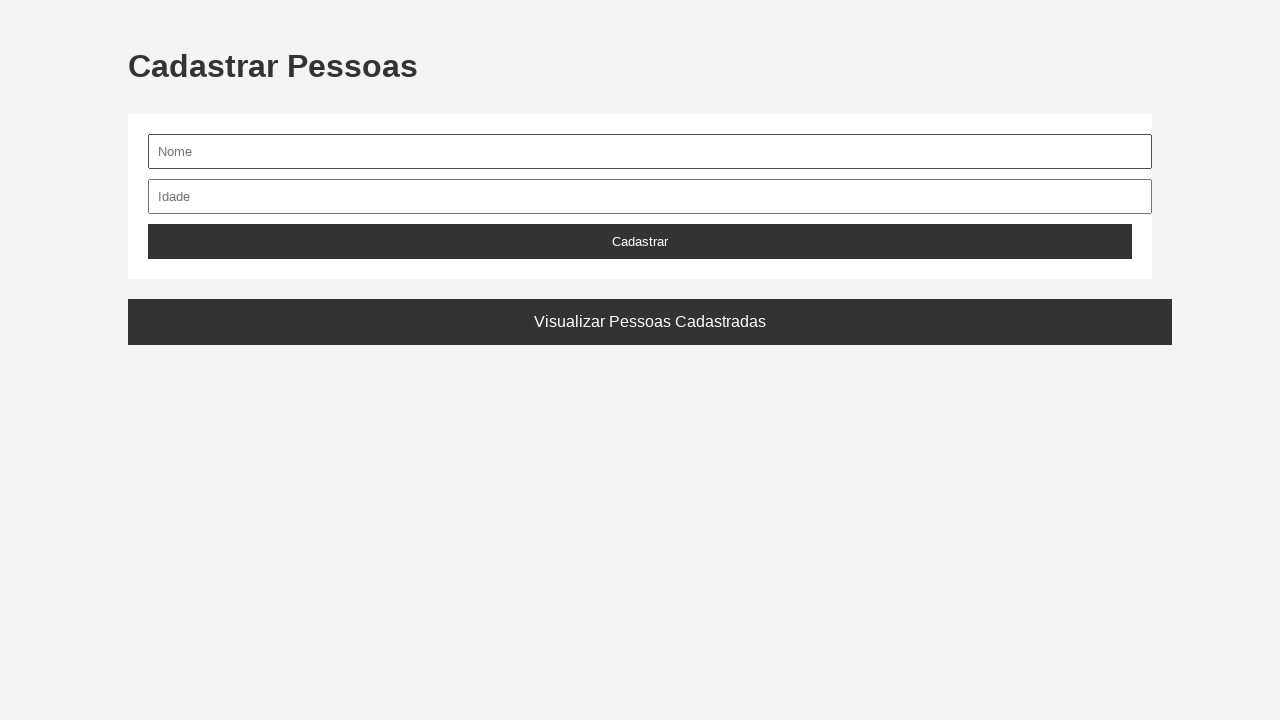

Verified that URL ends with index.html - navigation to registration page successful
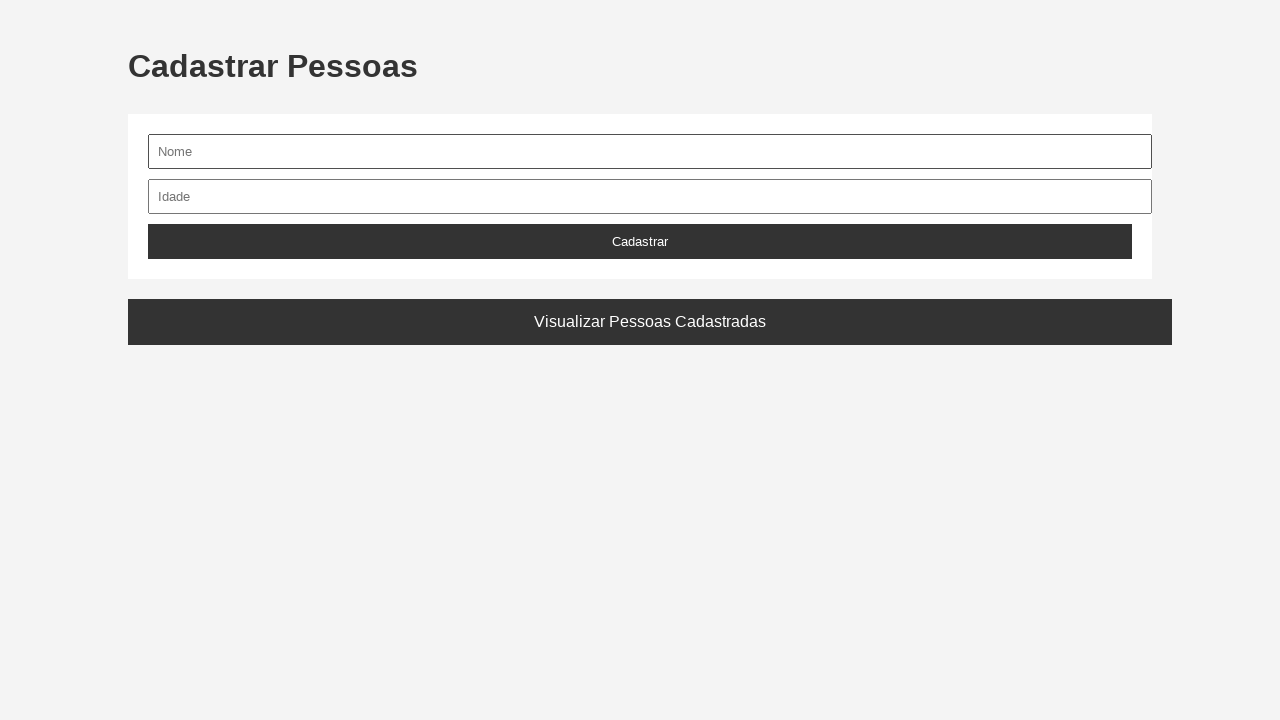

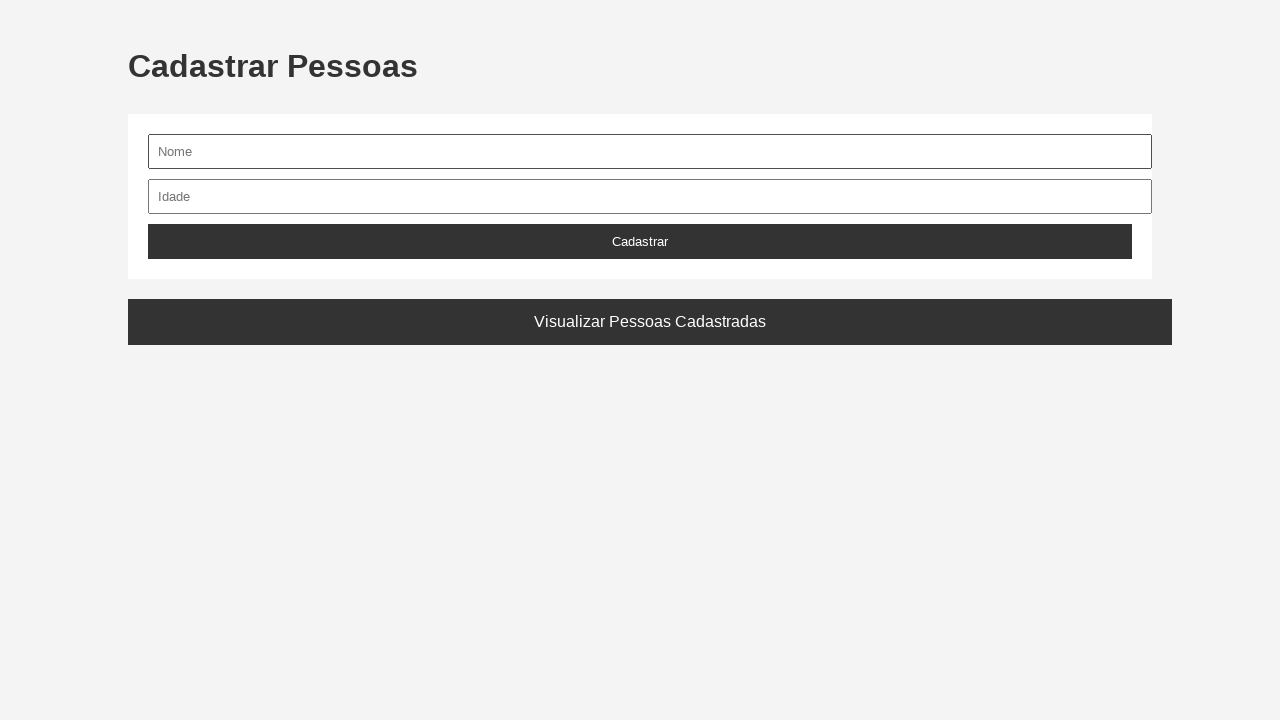